Tests a signature pad by drawing a shape on the canvas using mouse actions (creating a square-like pattern with an additional line), then clicking the clear button to reset the canvas.

Starting URL: http://szimek.github.io/signature_pad/

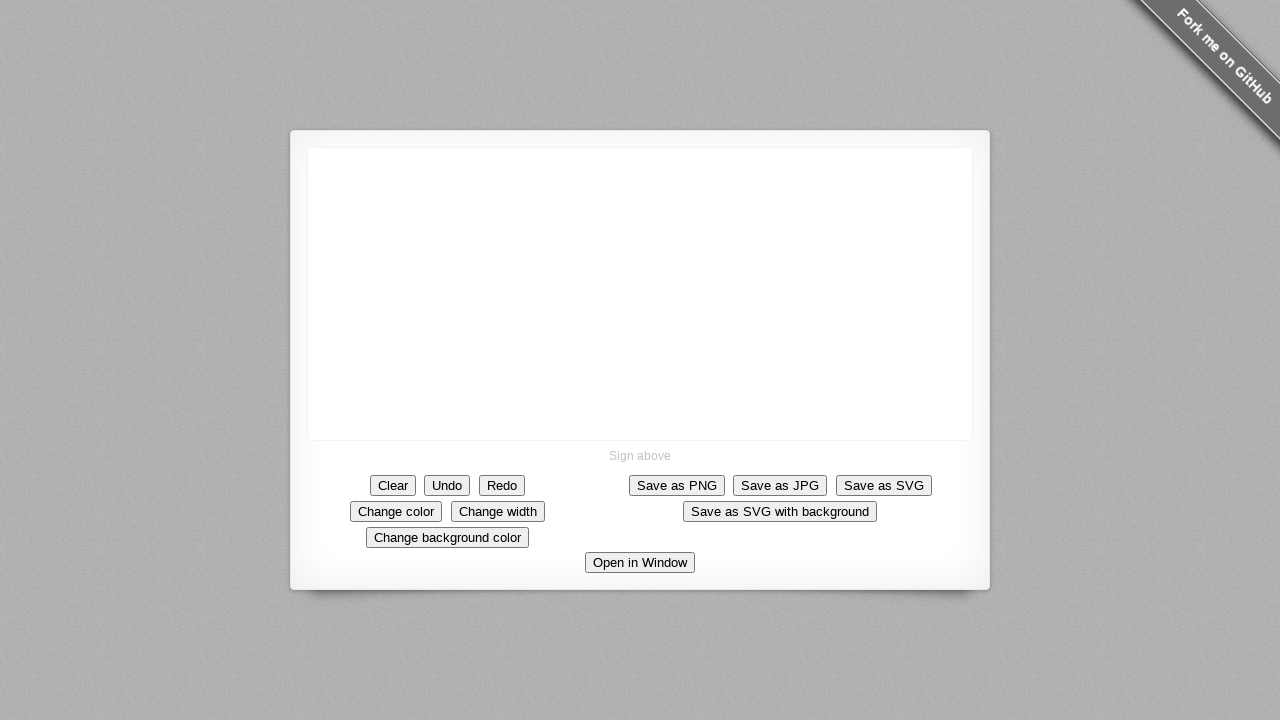

Located canvas element
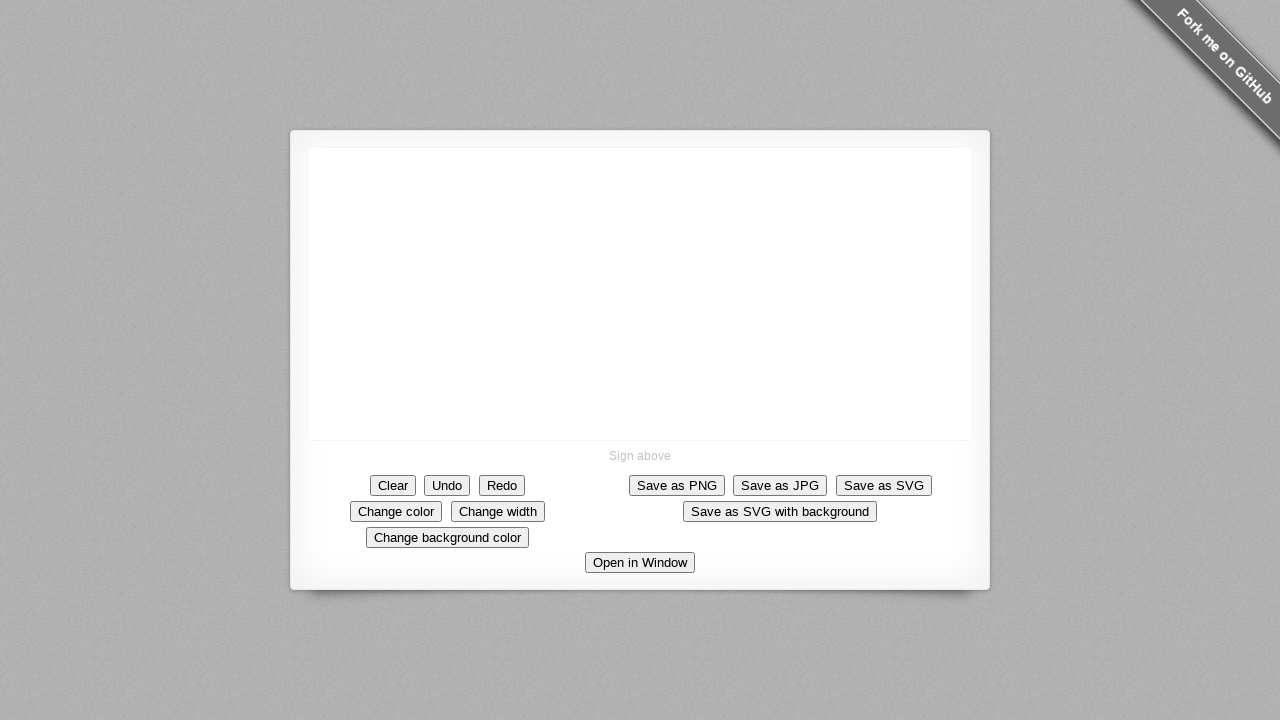

Retrieved canvas bounding box
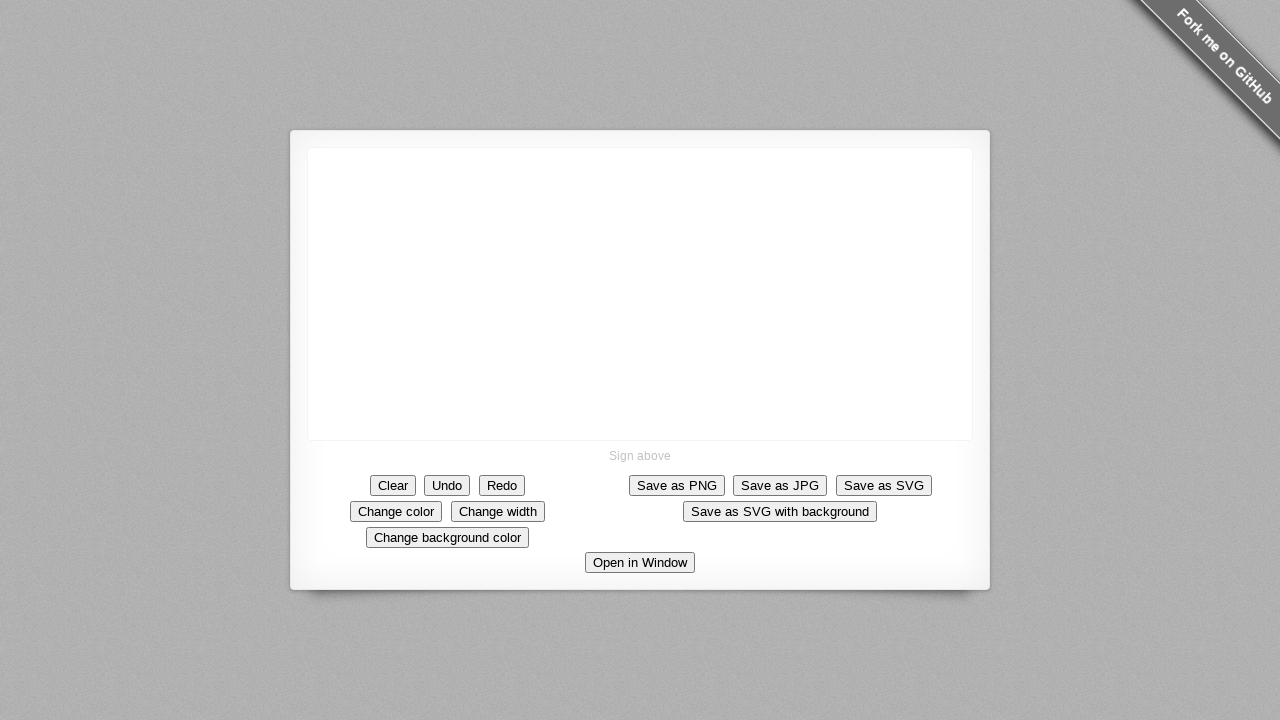

Calculated canvas center position
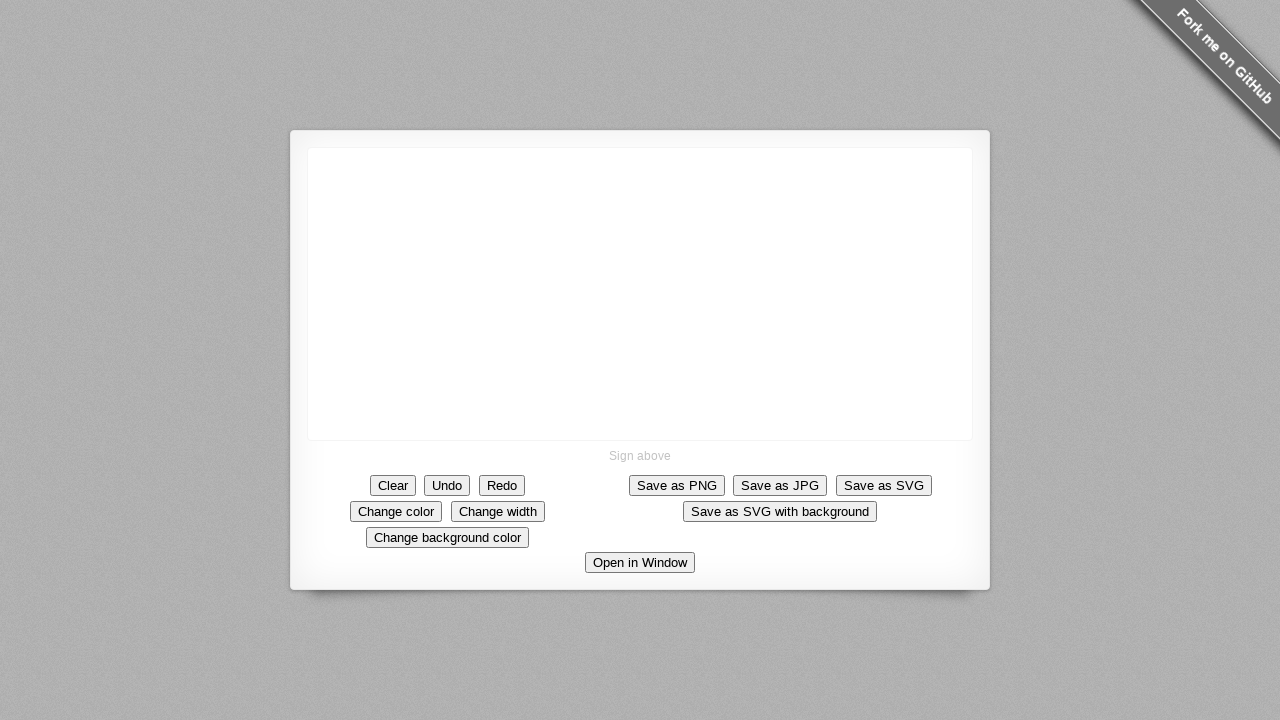

Moved mouse to center of canvas at (640, 294)
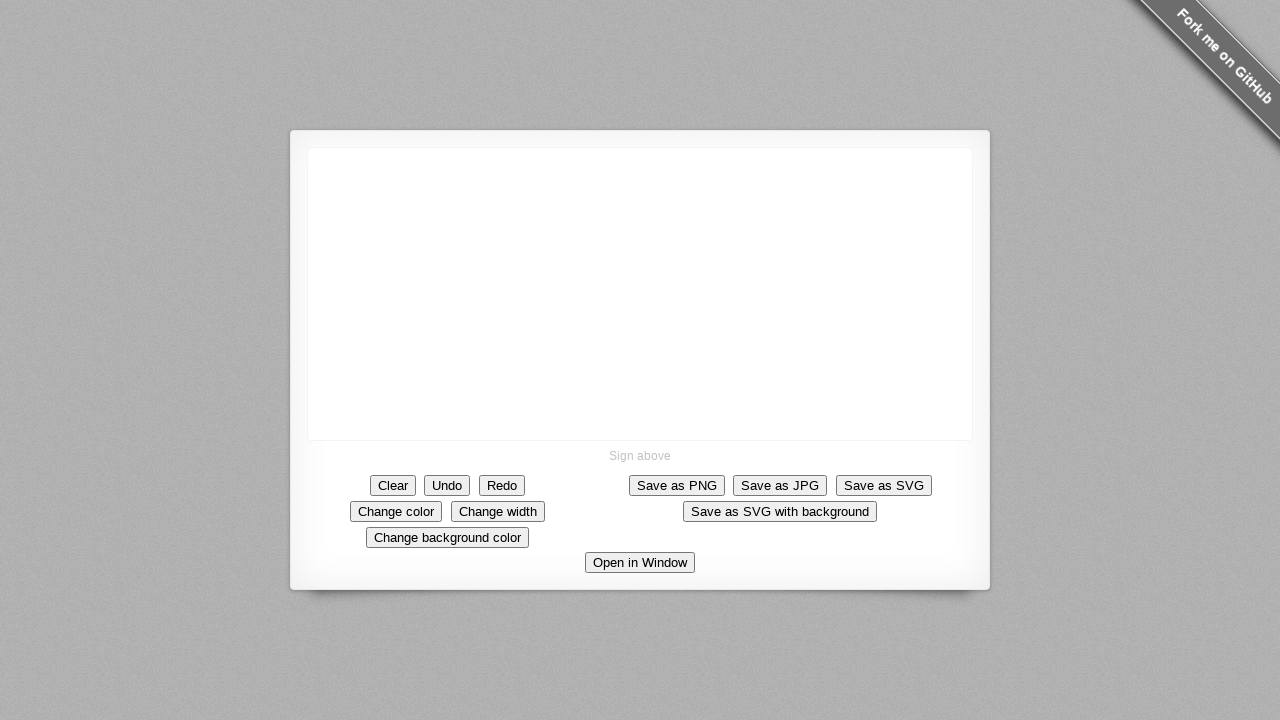

Mouse button pressed down on canvas at (640, 294)
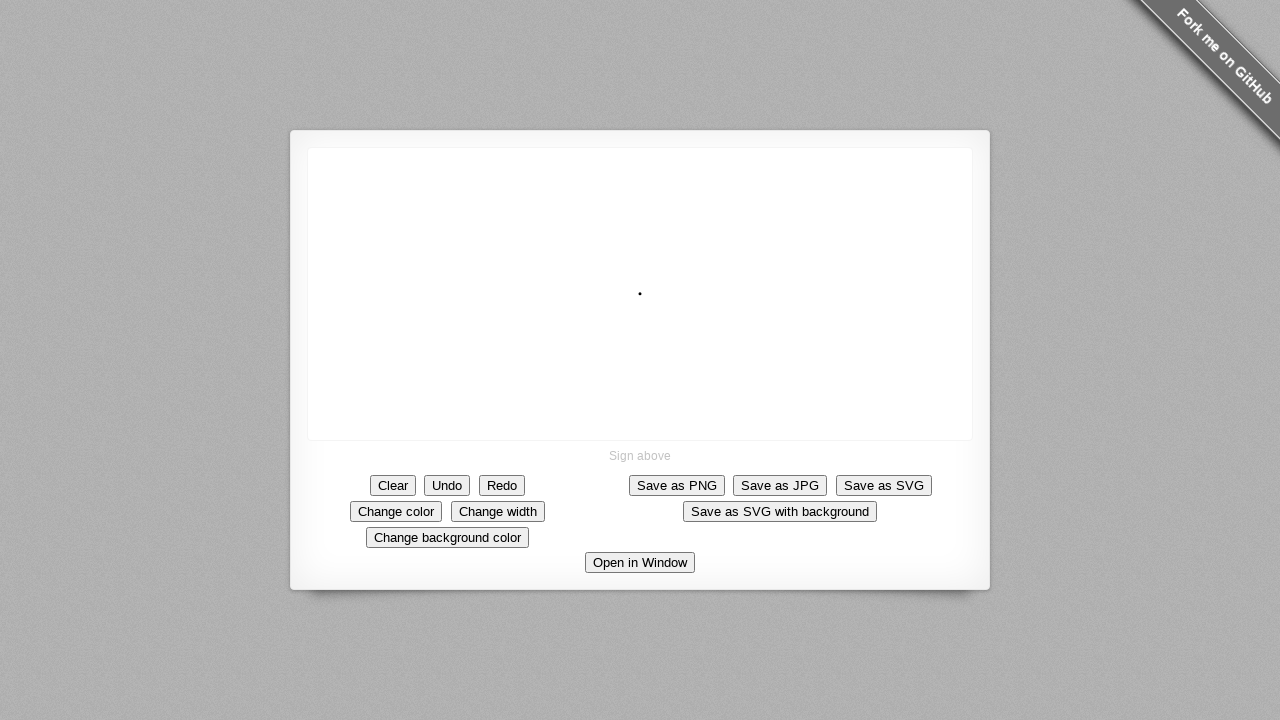

Drew line to the right at (690, 294)
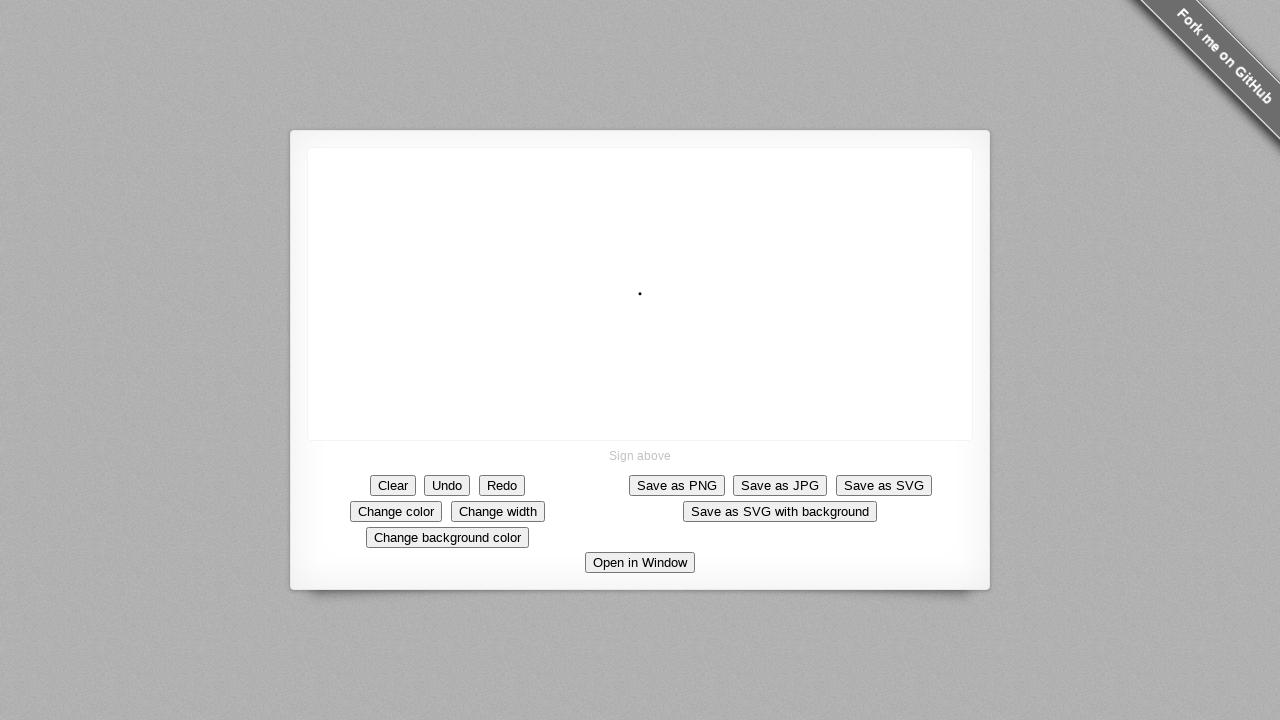

Drew line downward at (690, 344)
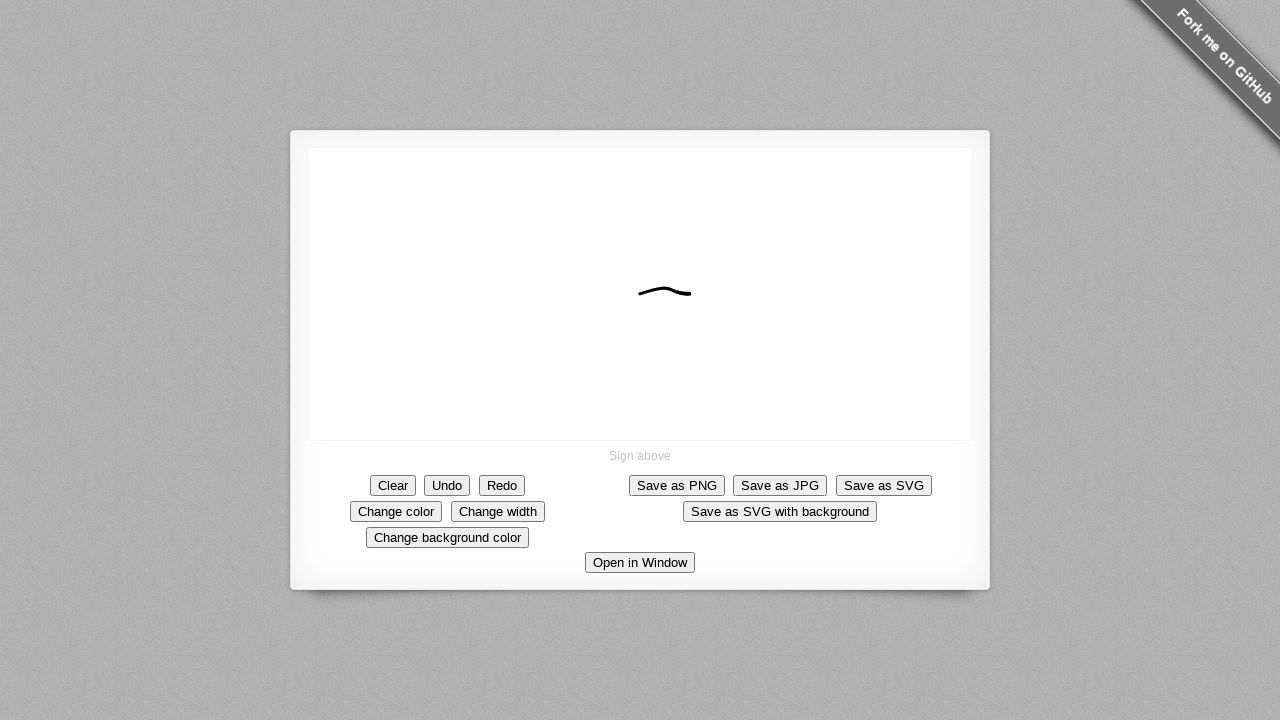

Drew line to the left at (640, 344)
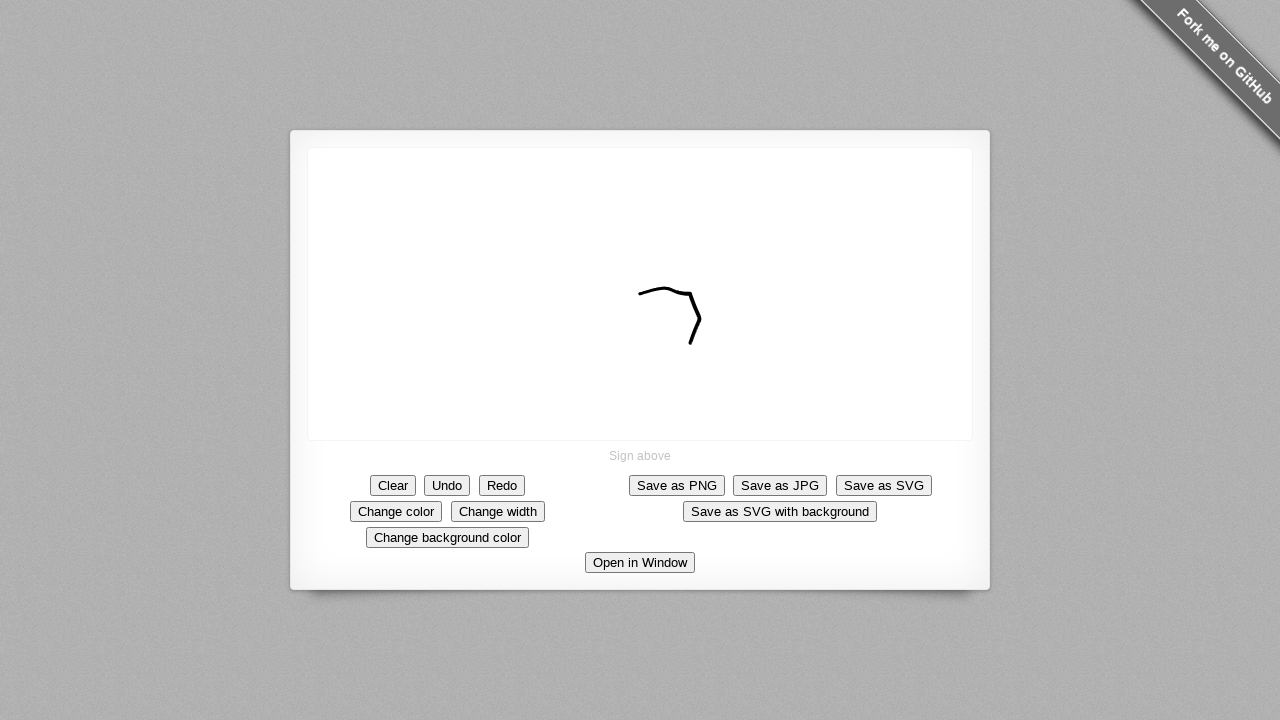

Drew line upward back to starting point at (640, 294)
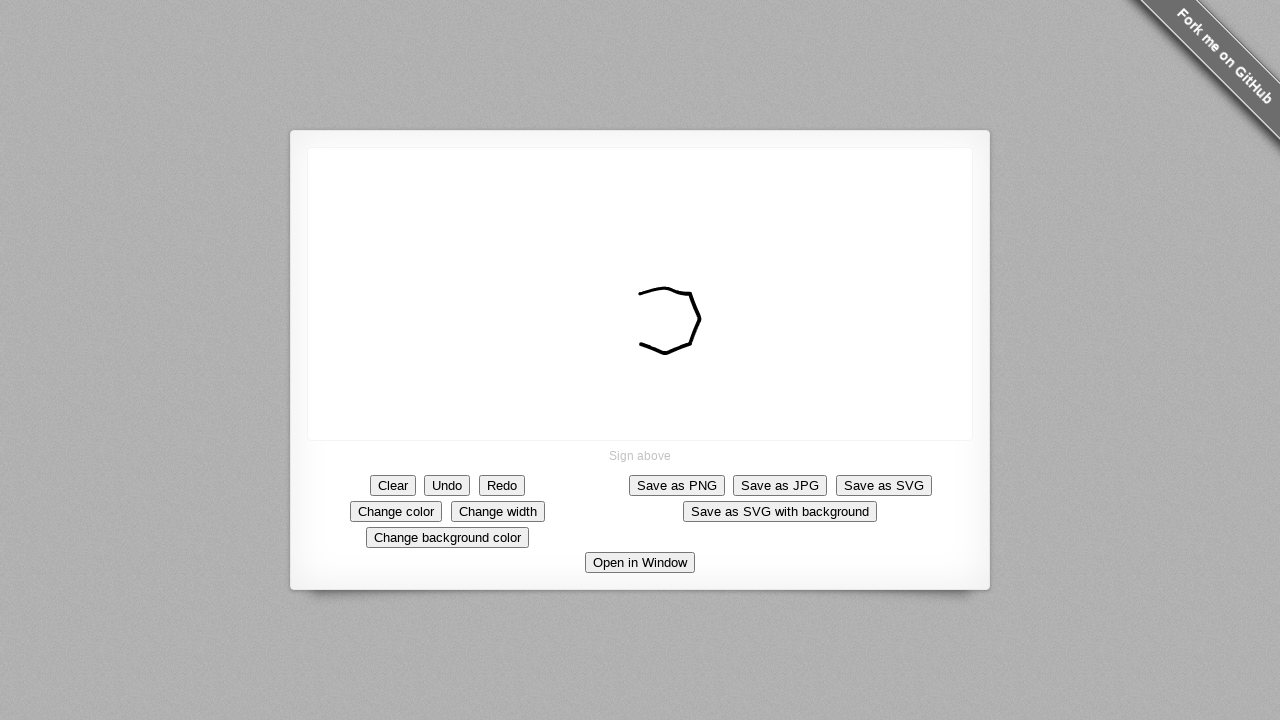

Drew additional line upward and to the right at (690, 194)
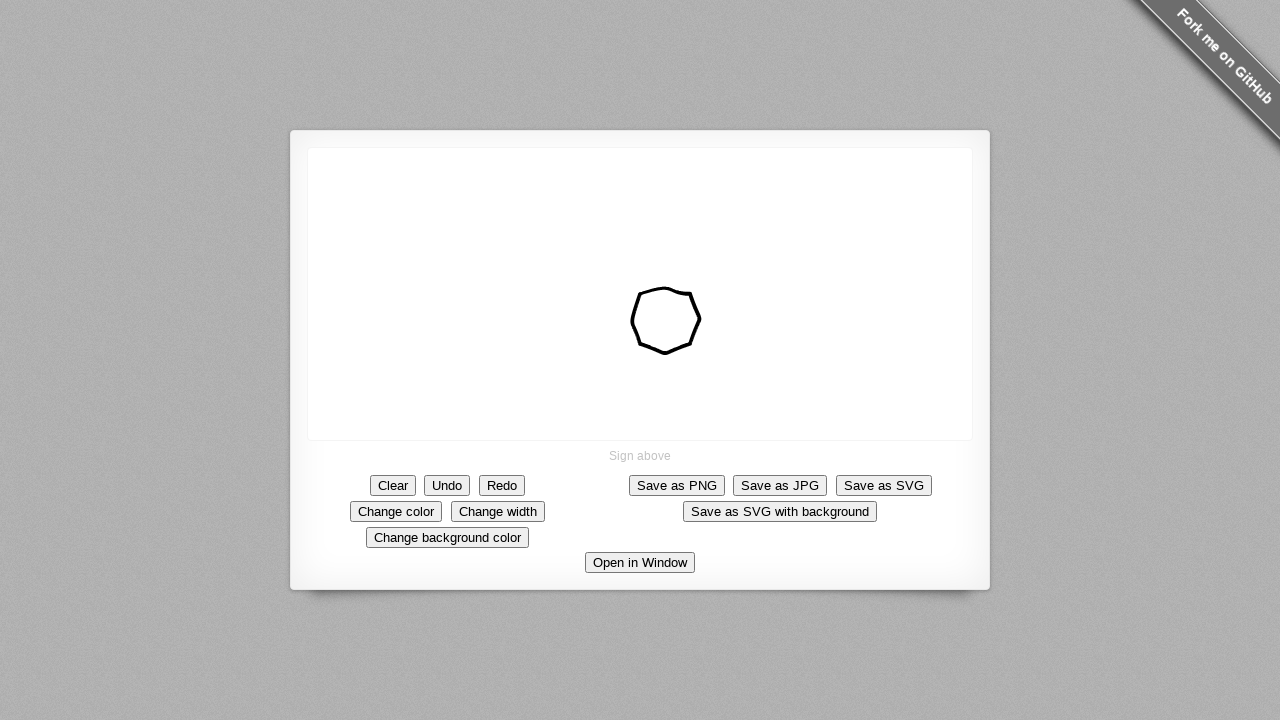

Released mouse button, completed shape drawing at (690, 194)
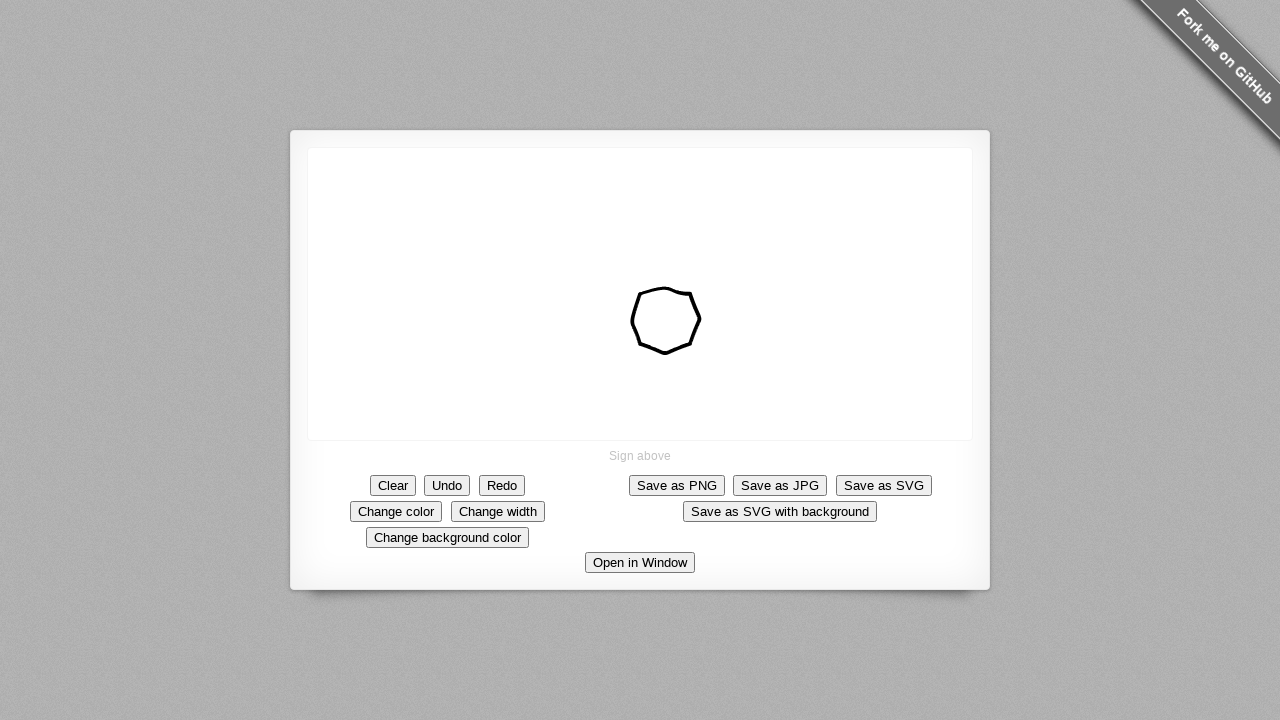

Clicked clear button to reset canvas at (393, 485) on button[data-action='clear']
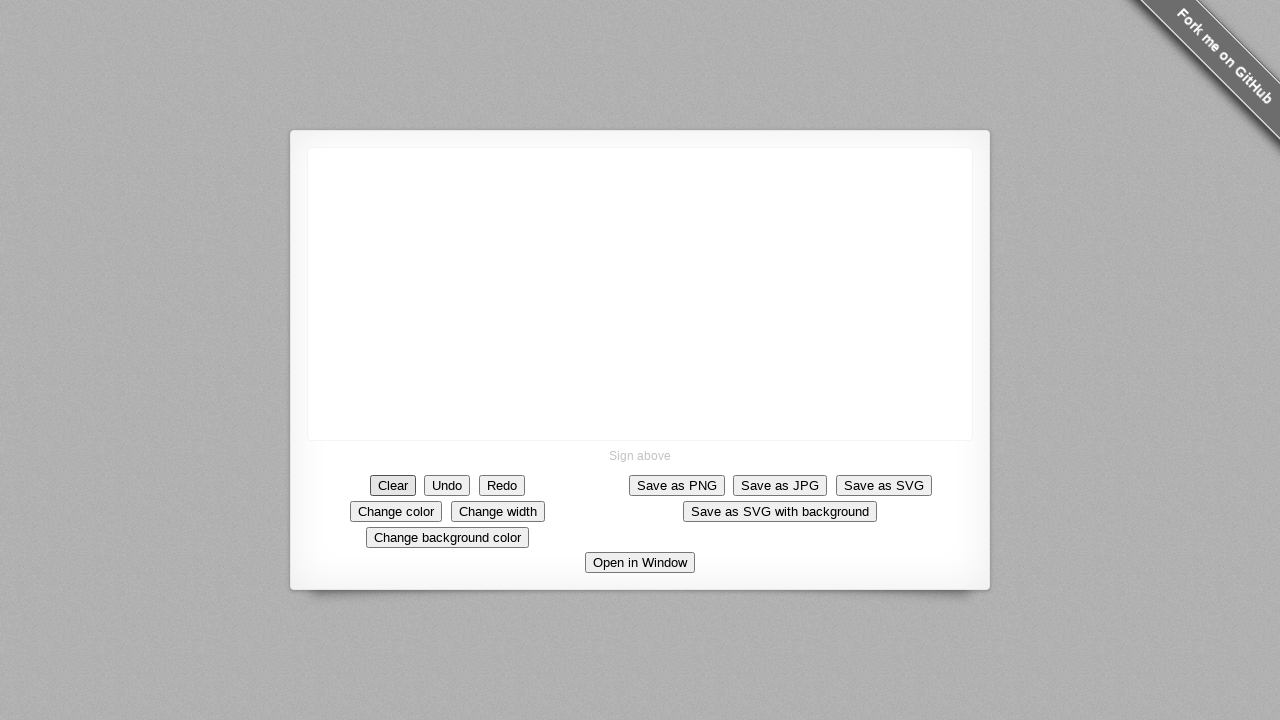

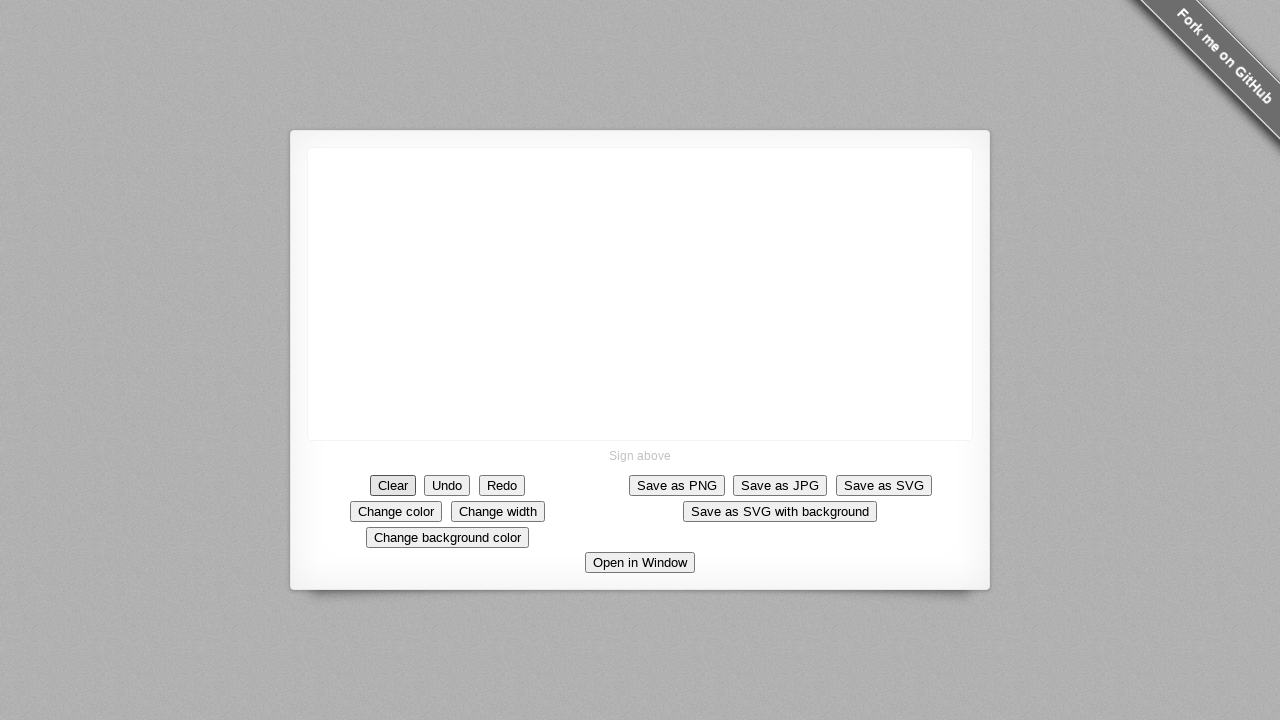